Tests a practice form by filling in name, email, password, selecting gender from dropdown, choosing employment status via radio button, entering birthday, and submitting the form to verify success message appears.

Starting URL: https://rahulshettyacademy.com/angularpractice/

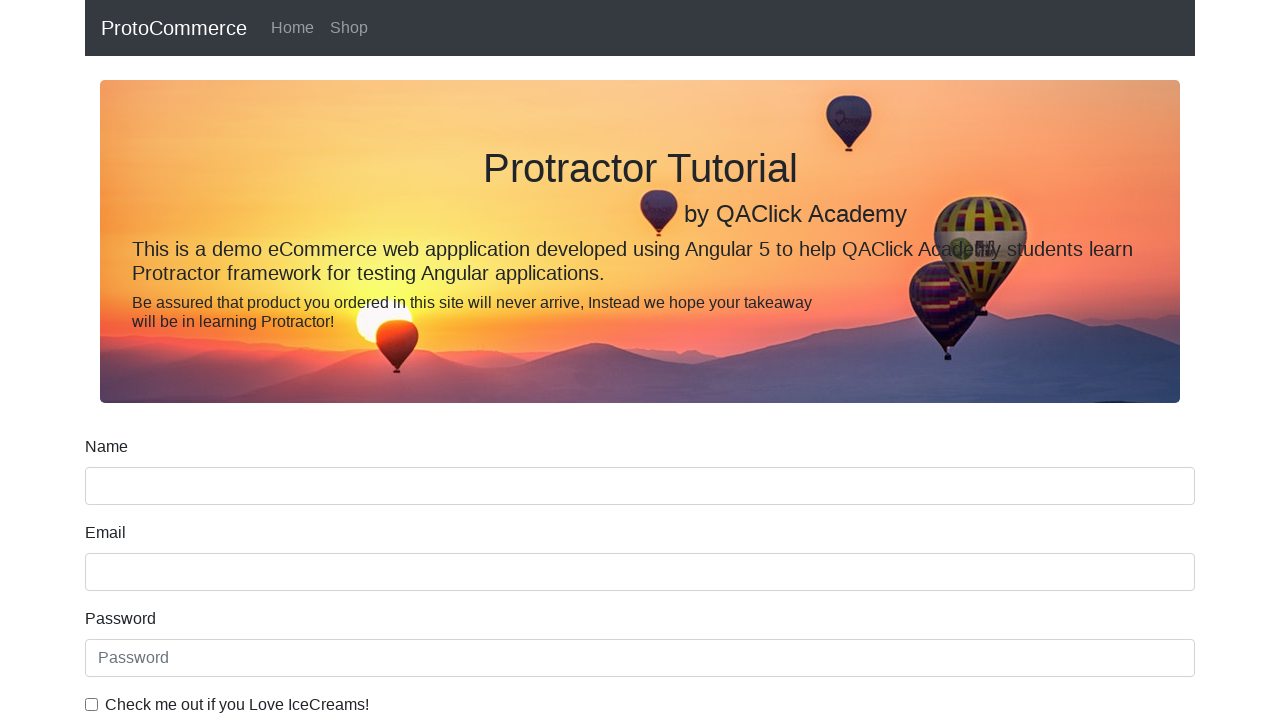

Filled name field with 'Rithin' on input[name='name']
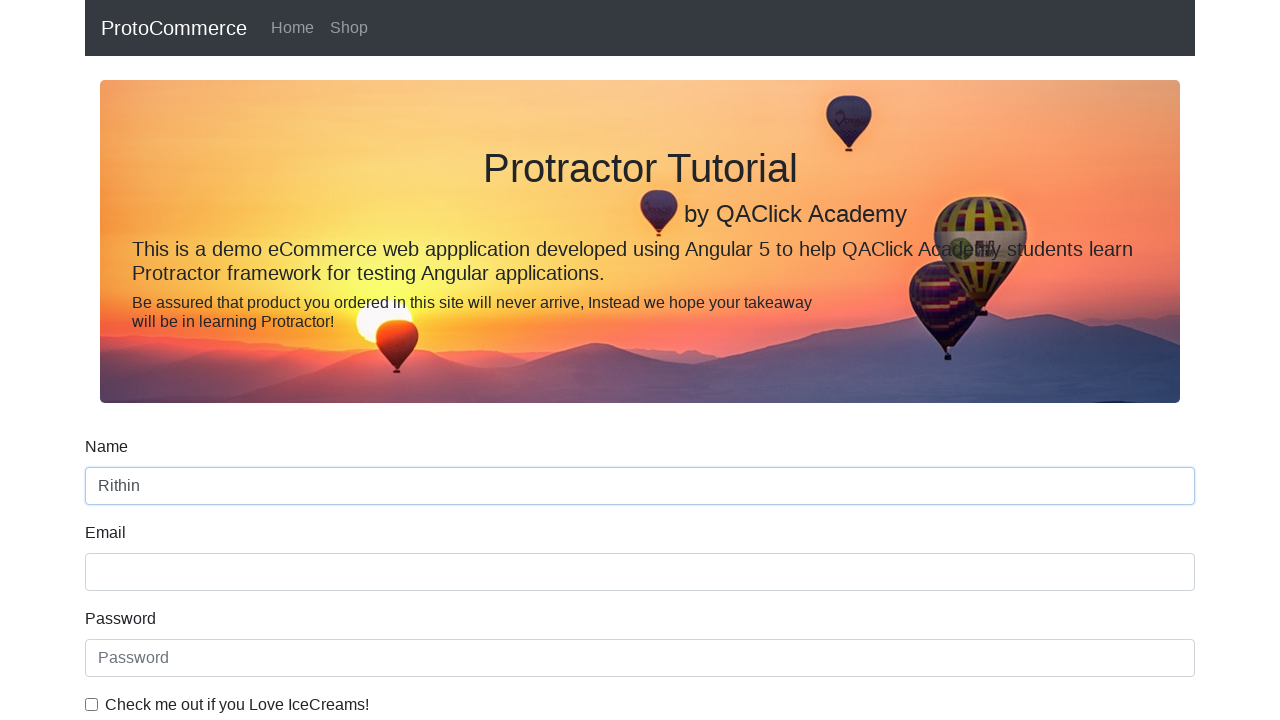

Filled email field with 'rithin@gmail.com' on input[name='email']
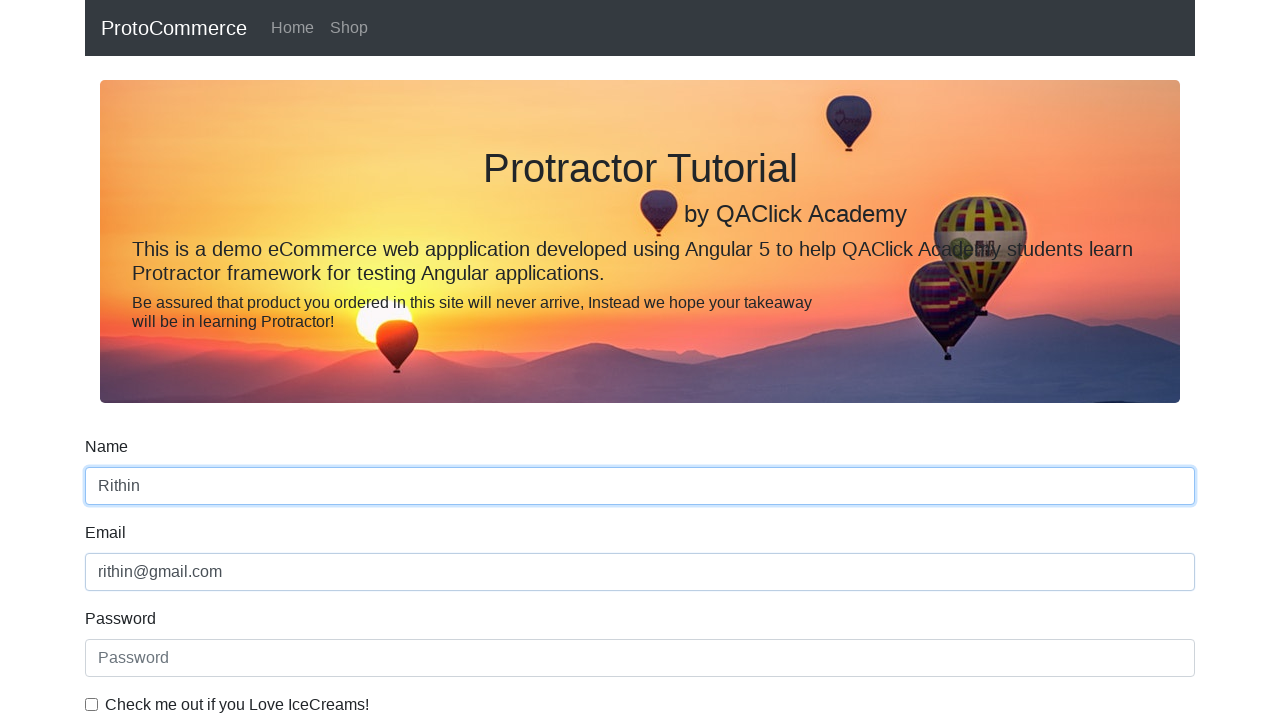

Filled password field with 'Rithin123' on #exampleInputPassword1
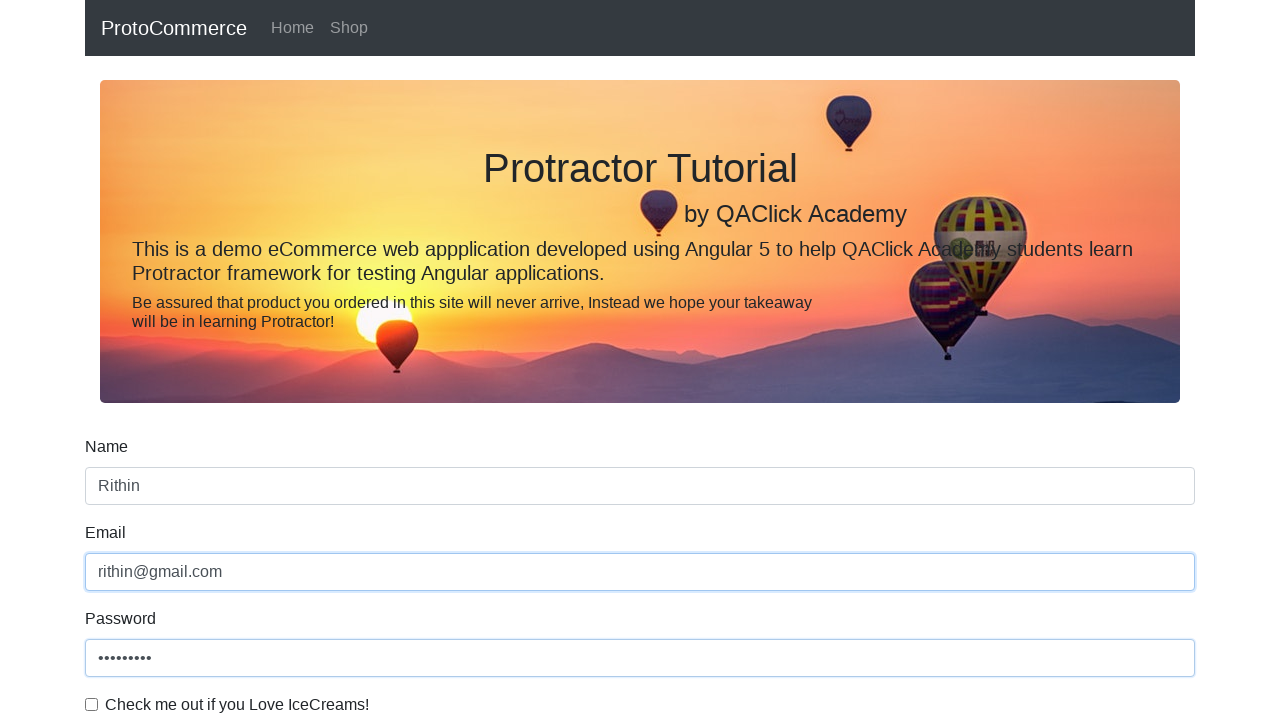

Clicked checkbox for ICE cream lover at (92, 704) on #exampleCheck1
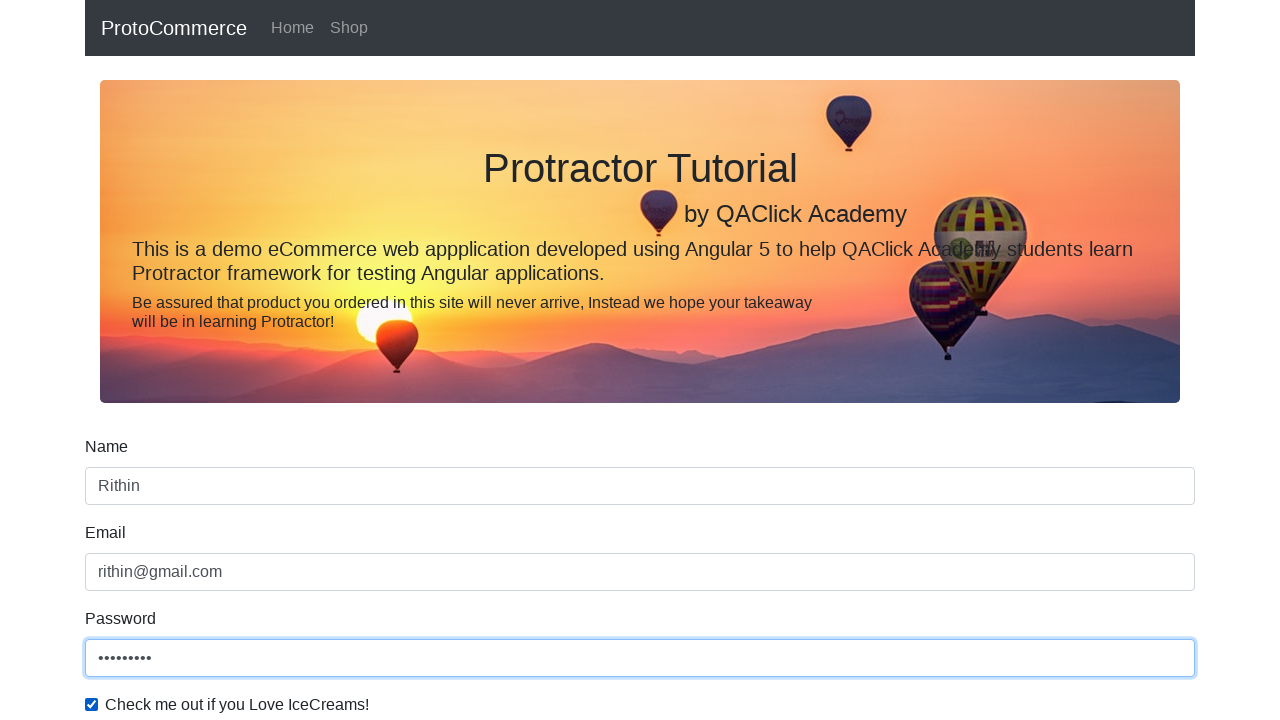

Selected 'Male' from gender dropdown on #exampleFormControlSelect1
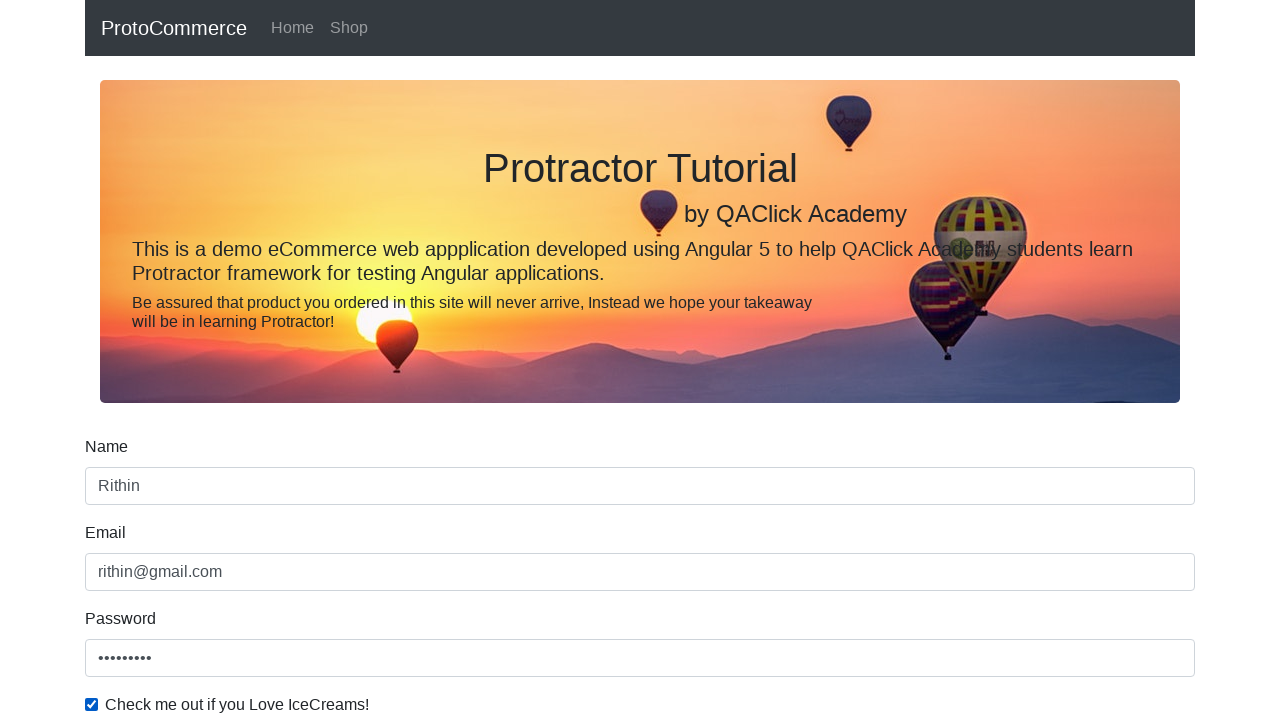

Selected employment status radio button at (326, 360) on #inlineRadio2
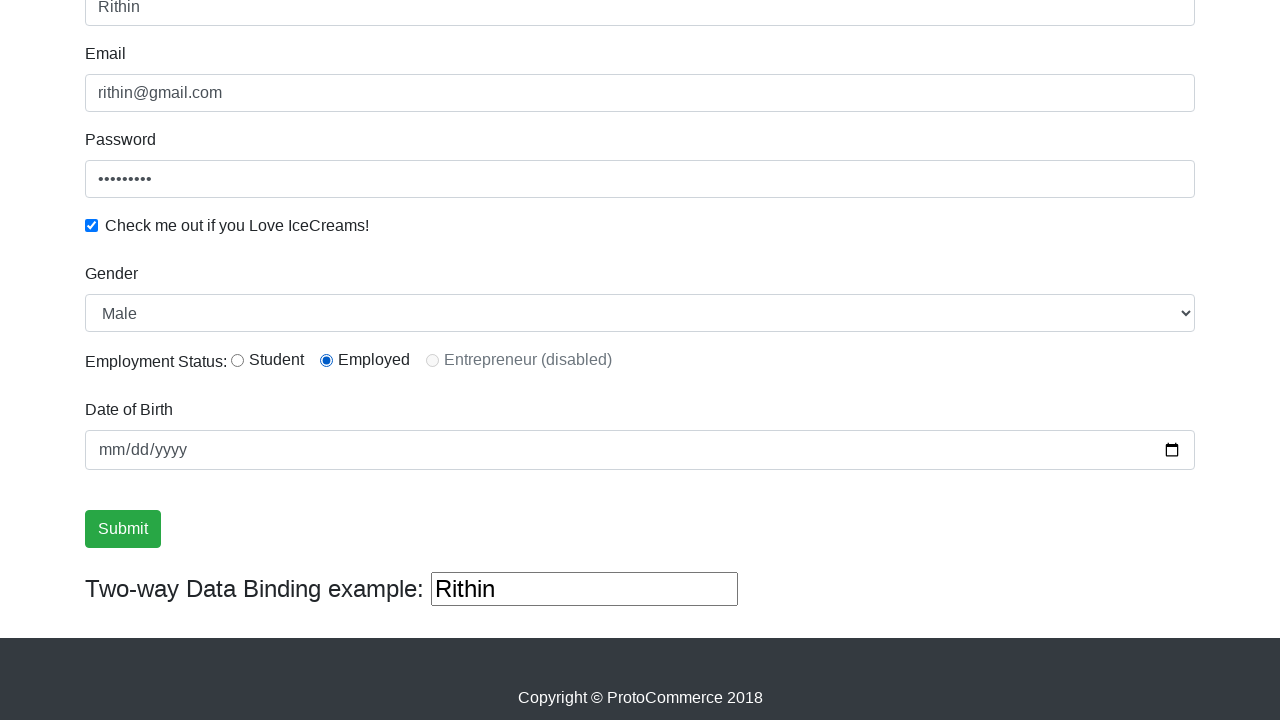

Filled birthday field with '1998-03-22' on input[name='bday']
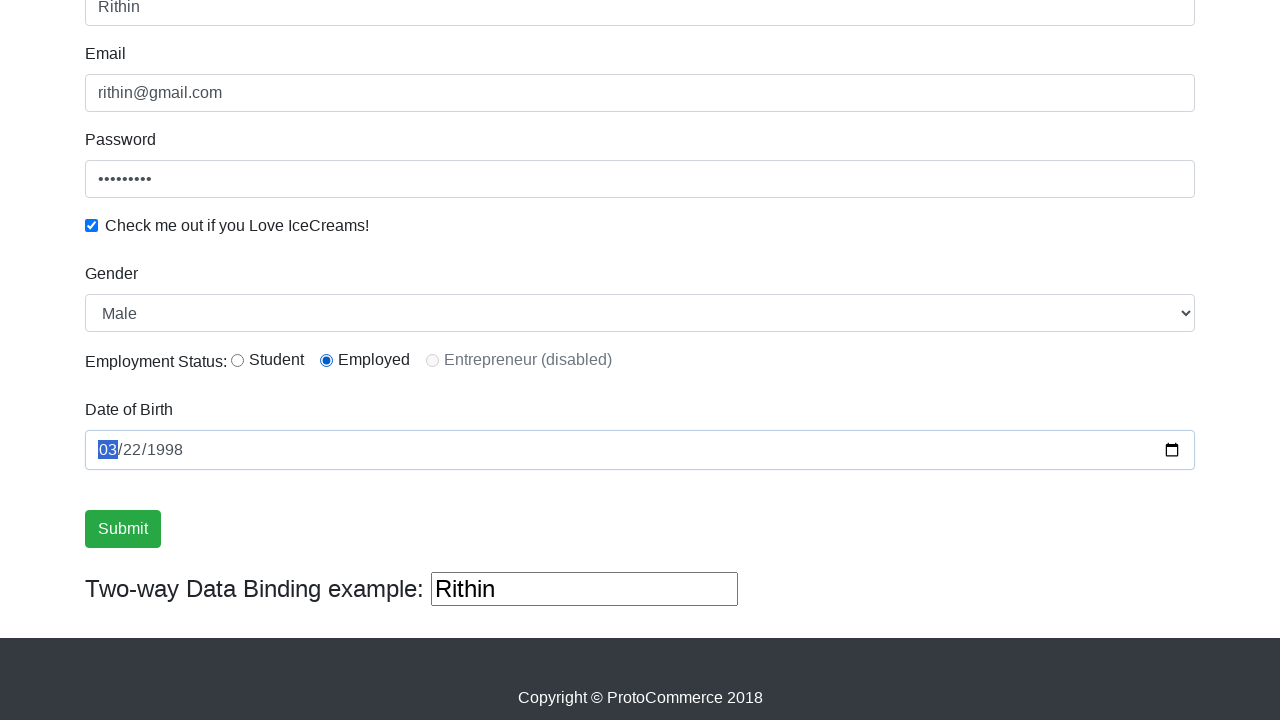

Clicked submit button to submit the form at (123, 529) on .btn.btn-success
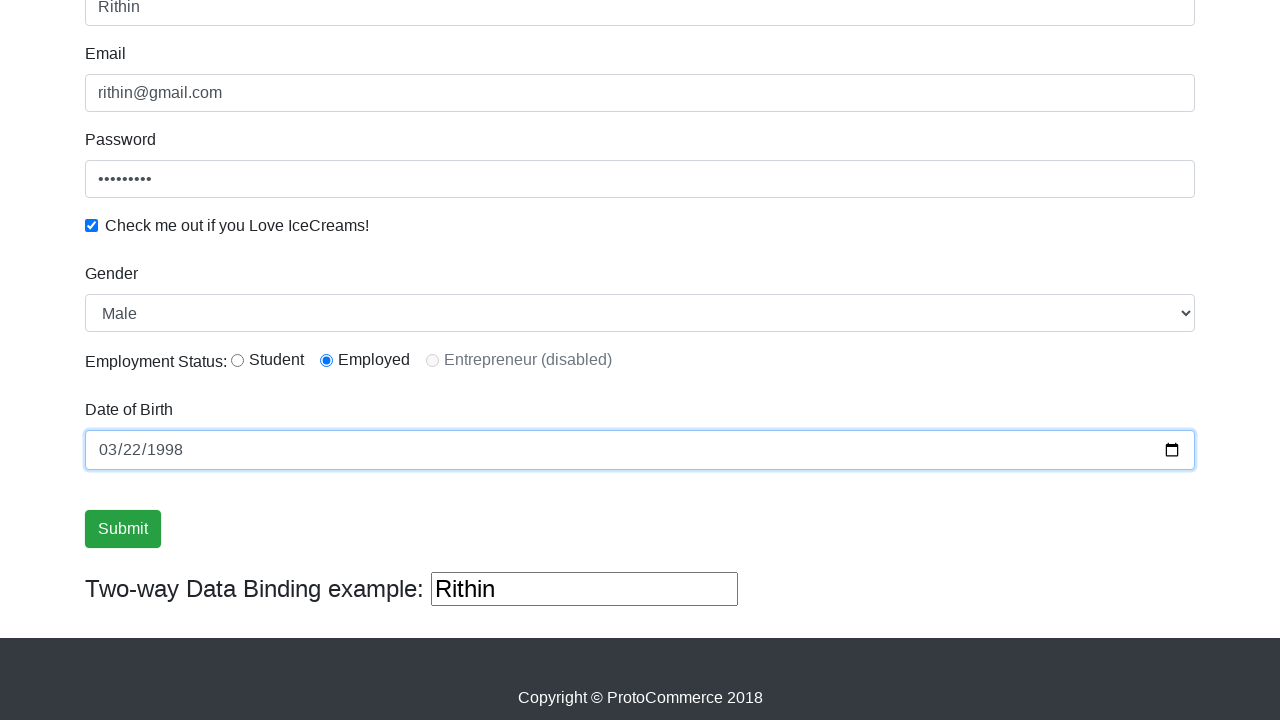

Success message appeared confirming form submission
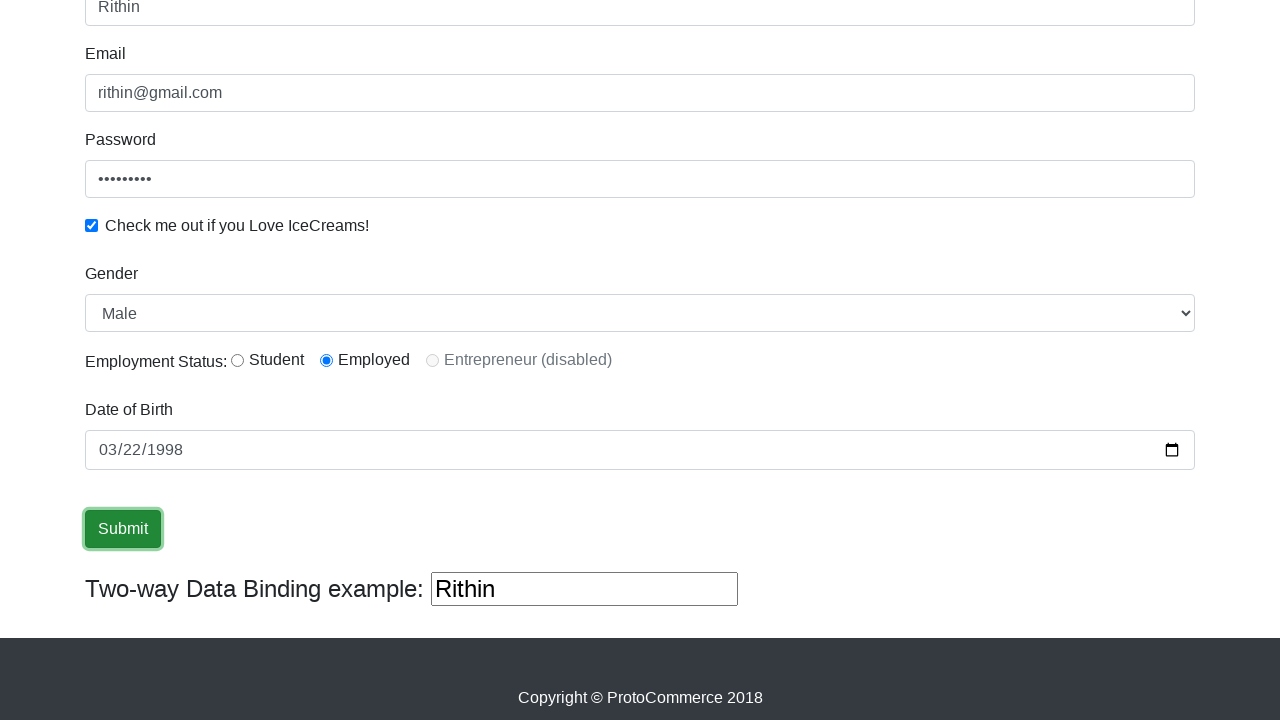

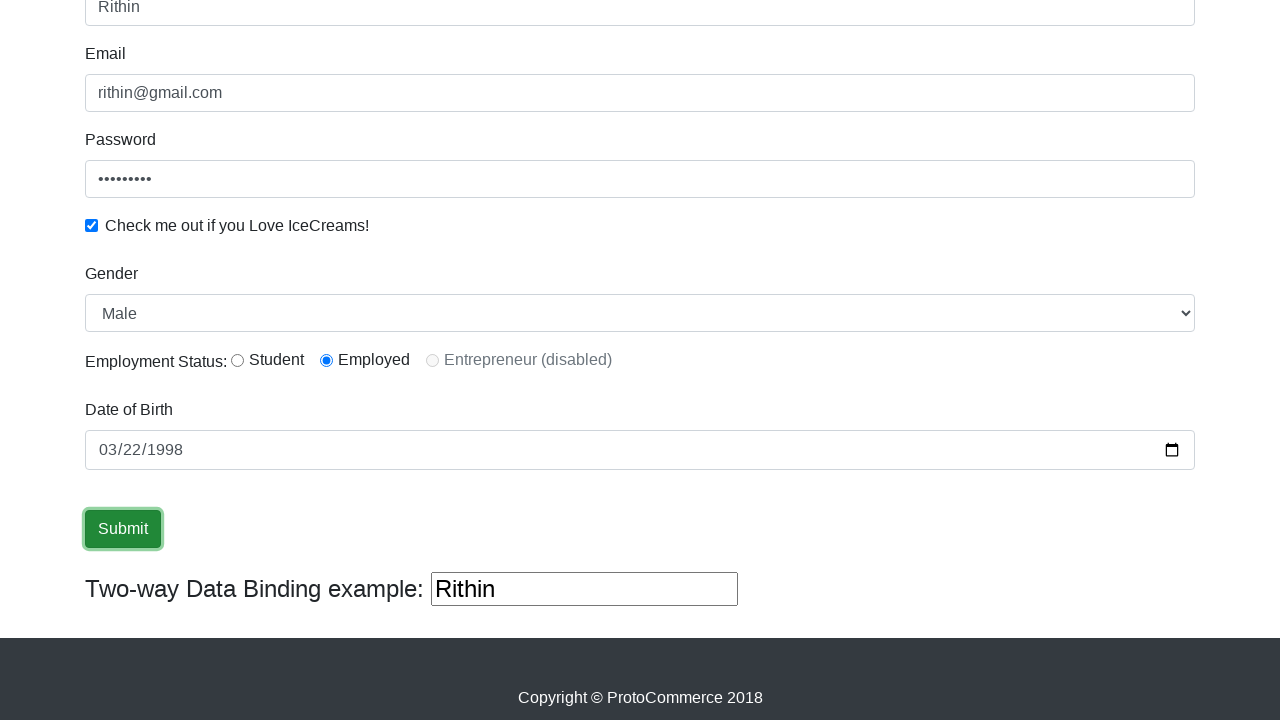